Tests that the main and footer sections become visible when items are added

Starting URL: https://demo.playwright.dev/todomvc

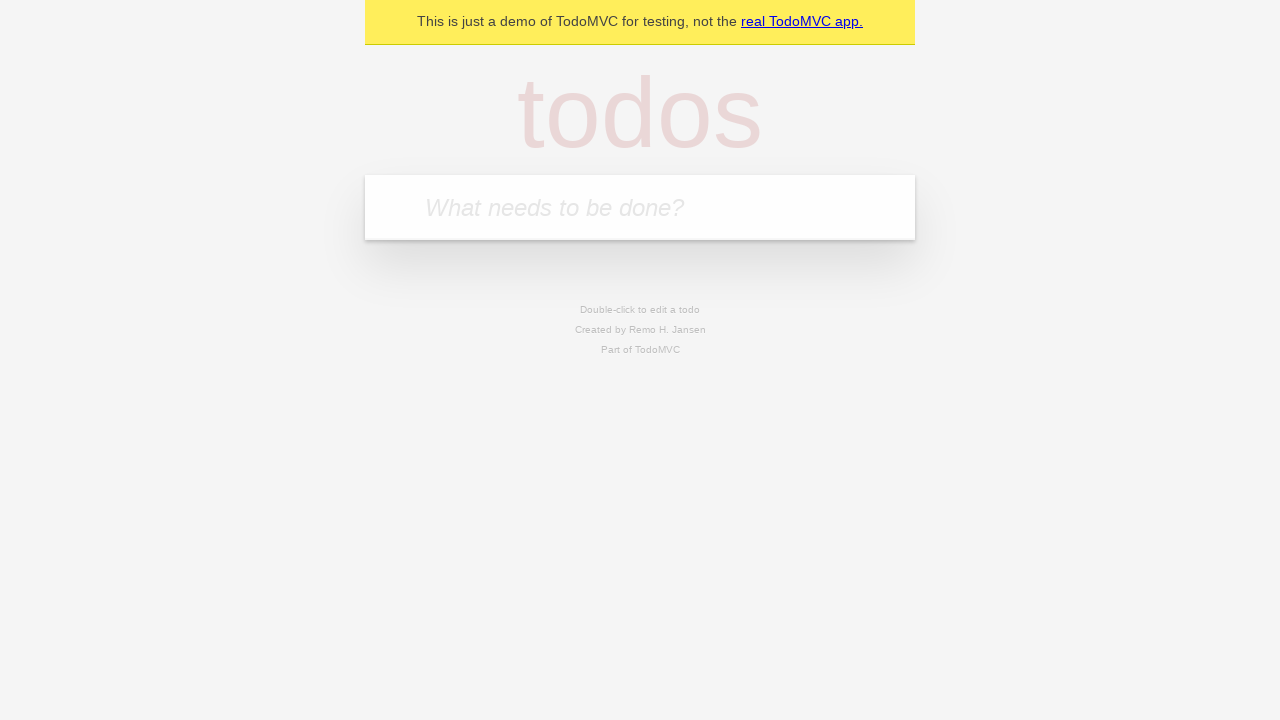

Filled todo input field with 'buy some cheese' on internal:attr=[placeholder="What needs to be done?"i]
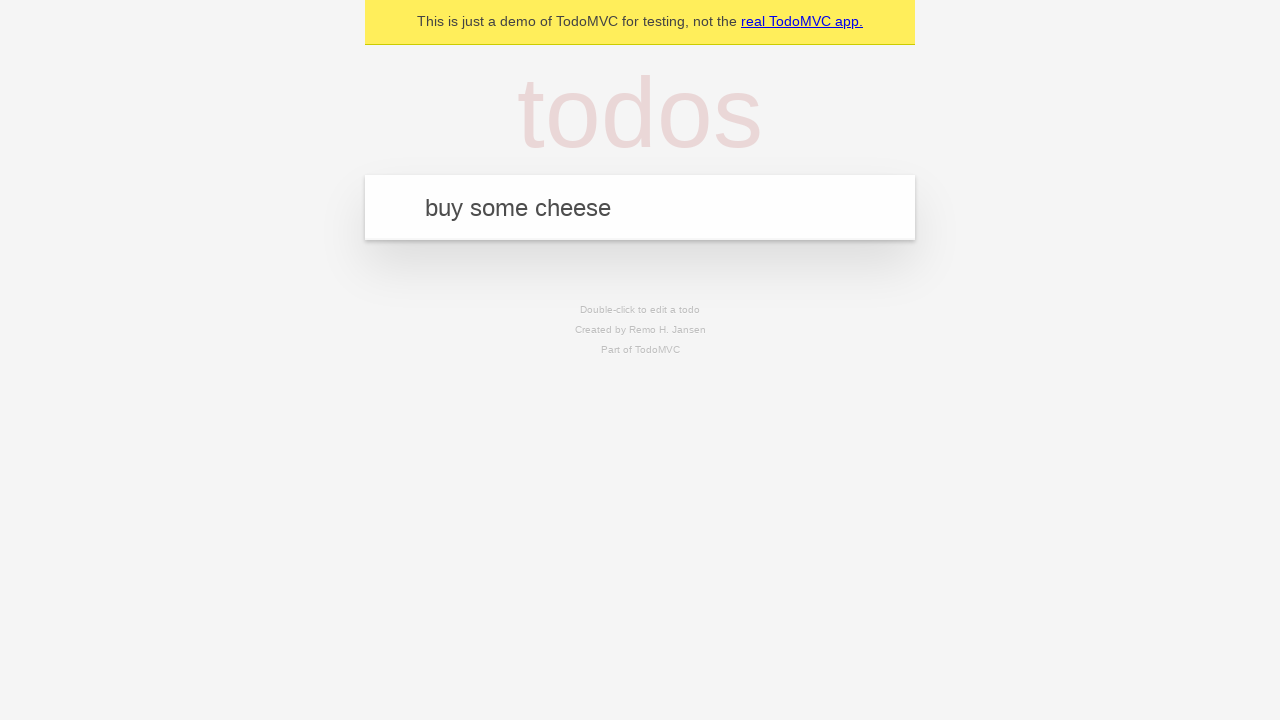

Pressed Enter to add the todo item on internal:attr=[placeholder="What needs to be done?"i]
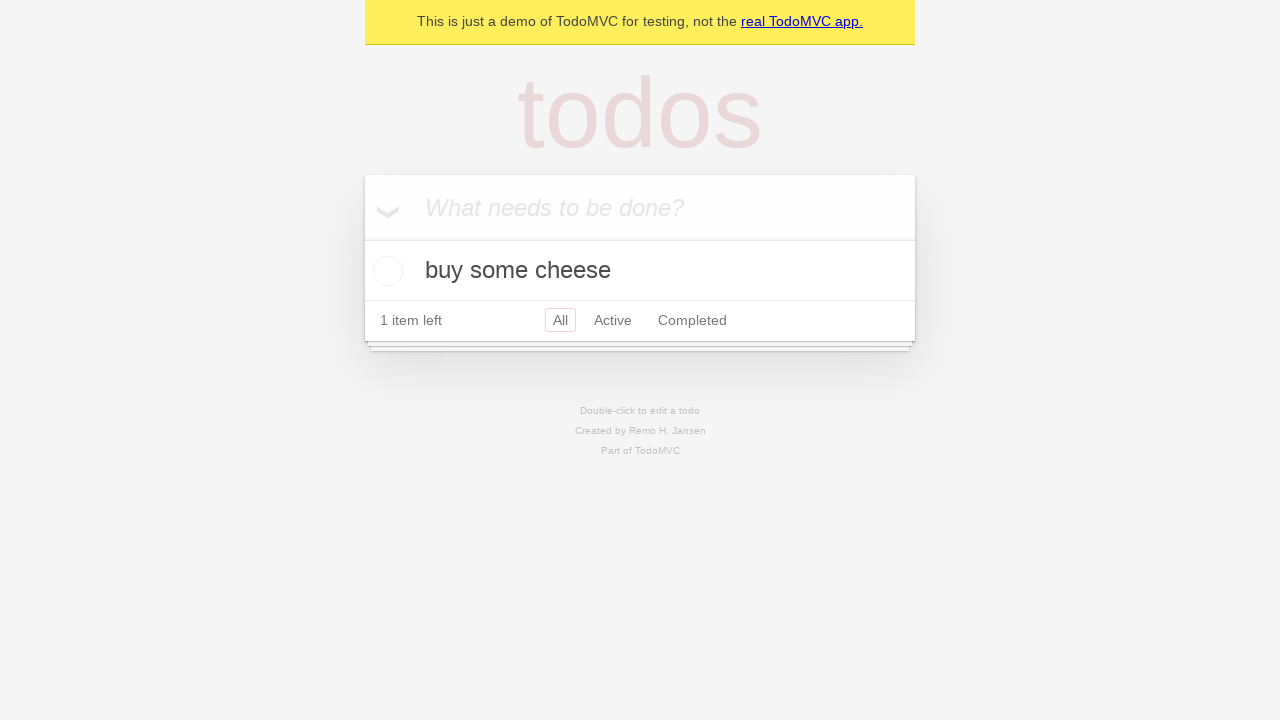

Main section became visible after adding item
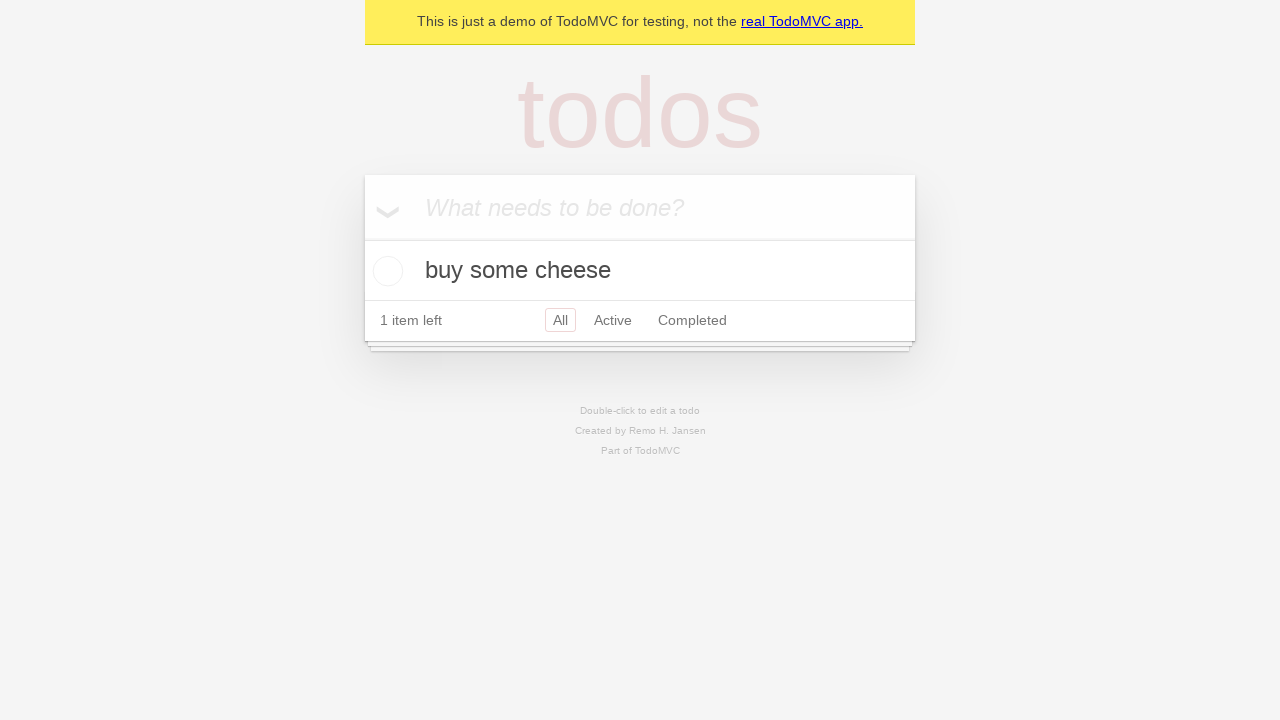

Footer section became visible after adding item
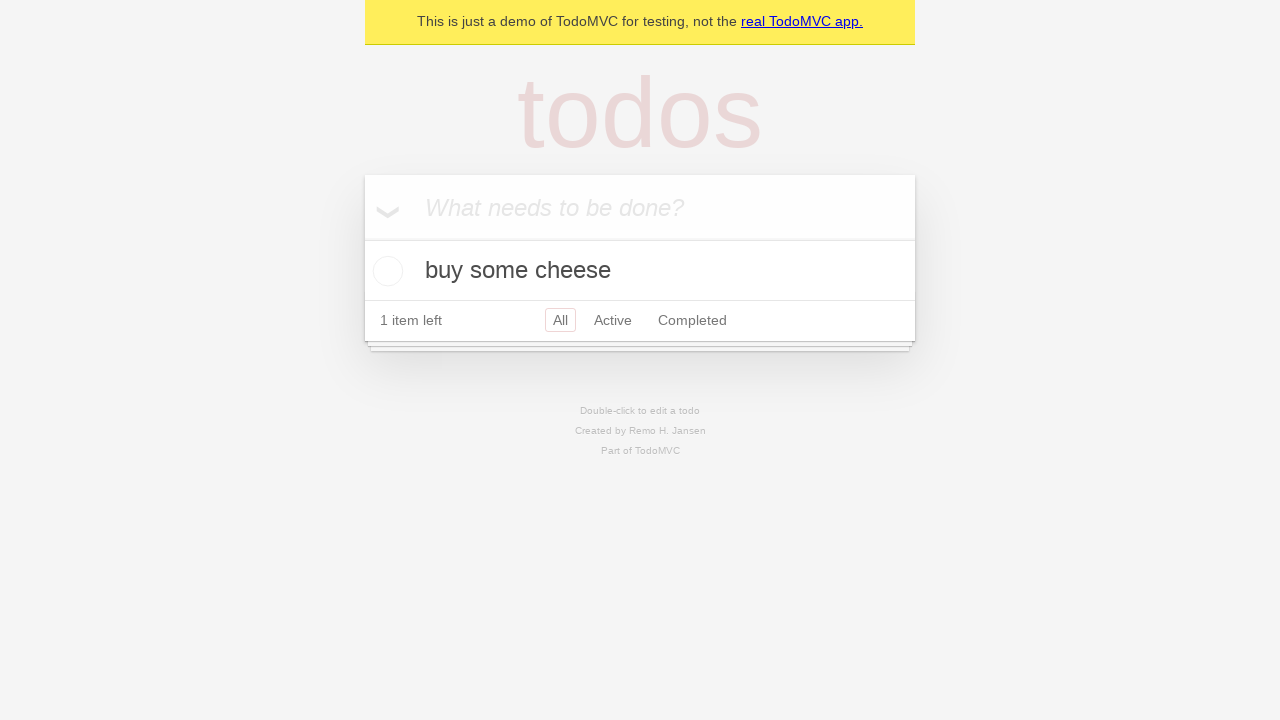

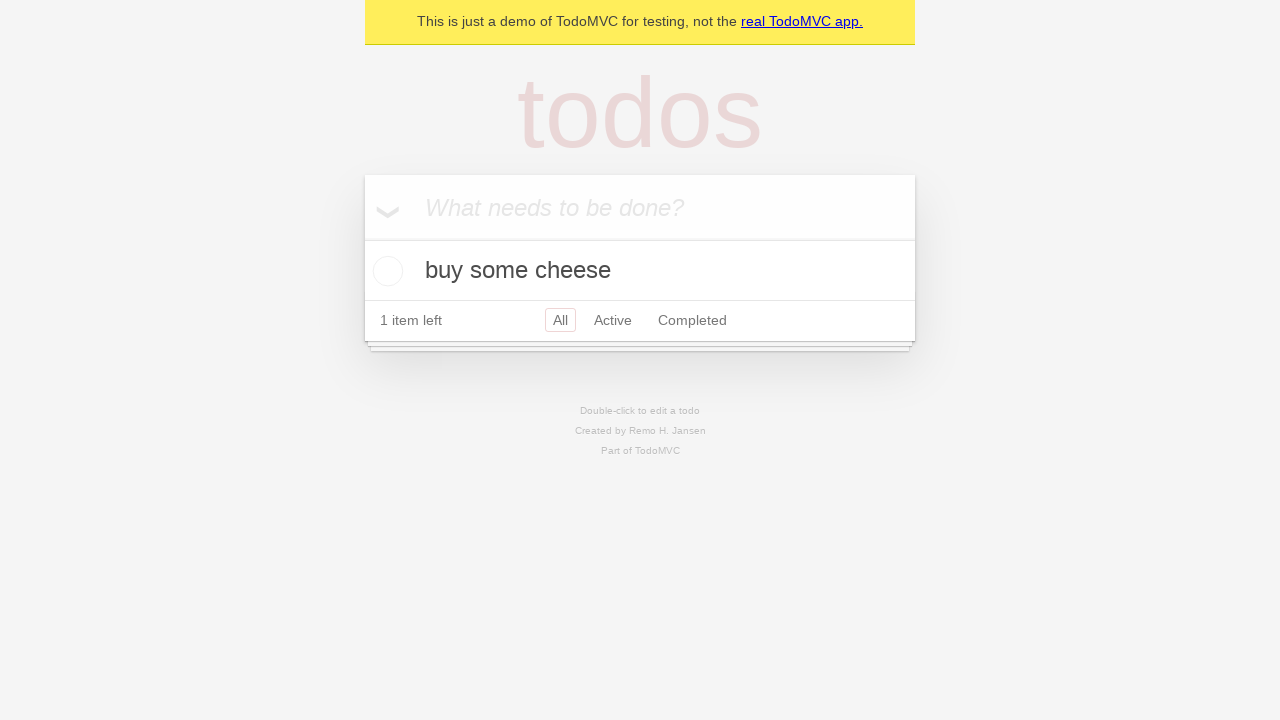